Tests JavaScript alert handling by clicking a button to trigger an alert, accepting it, and verifying the success message is displayed

Starting URL: https://practice.cydeo.com/javascript_alerts

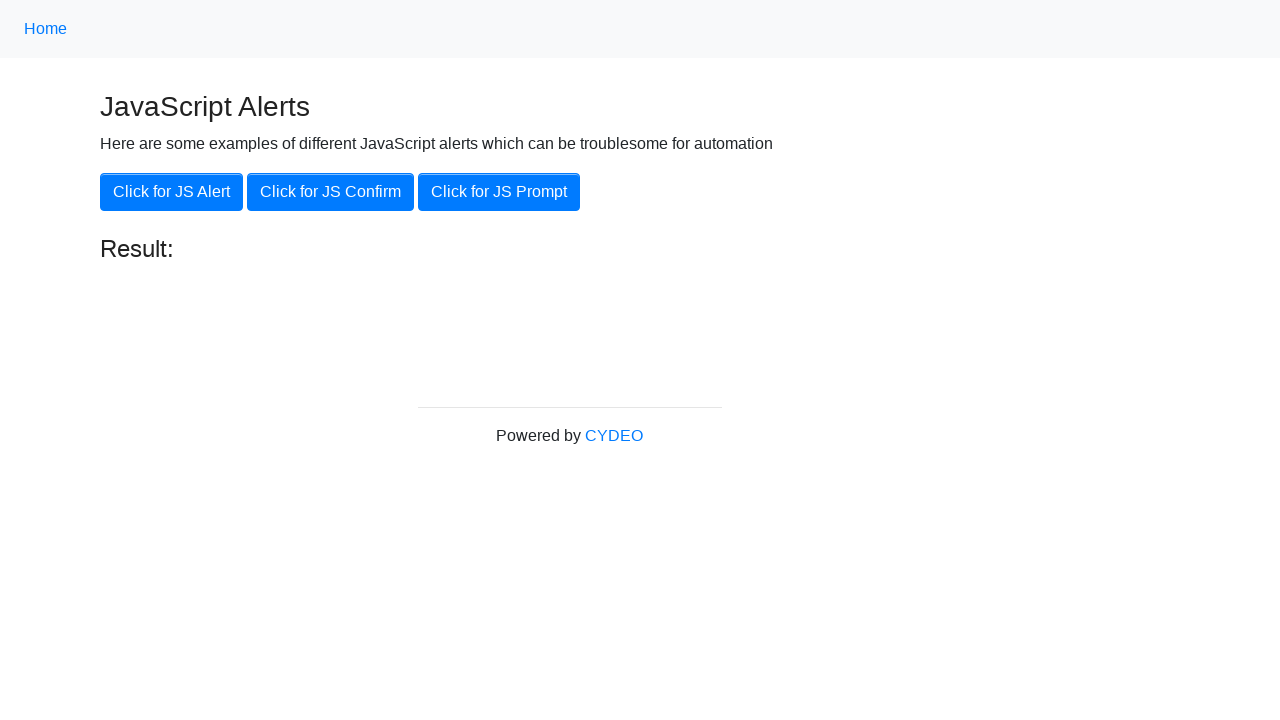

Clicked the 'Click for JS Alert' button to trigger JavaScript alert at (172, 192) on xpath=//button[.='Click for JS Alert']
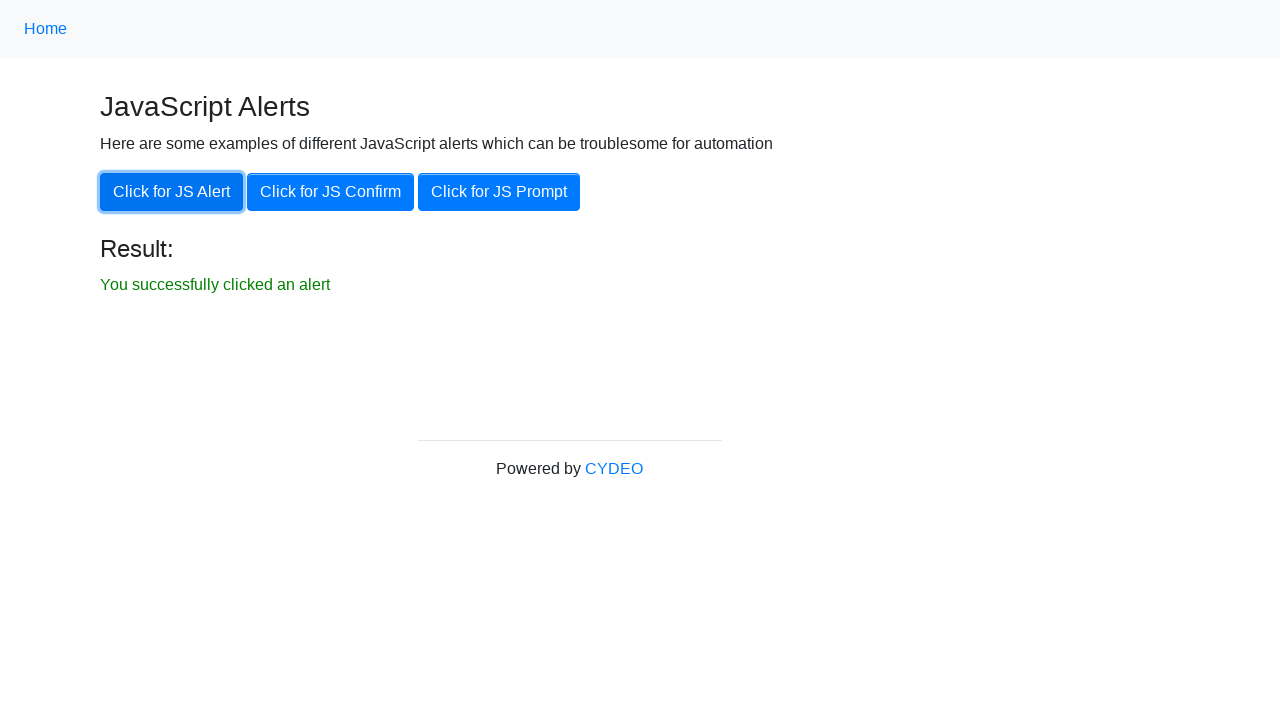

Set up dialog handler to accept the JavaScript alert
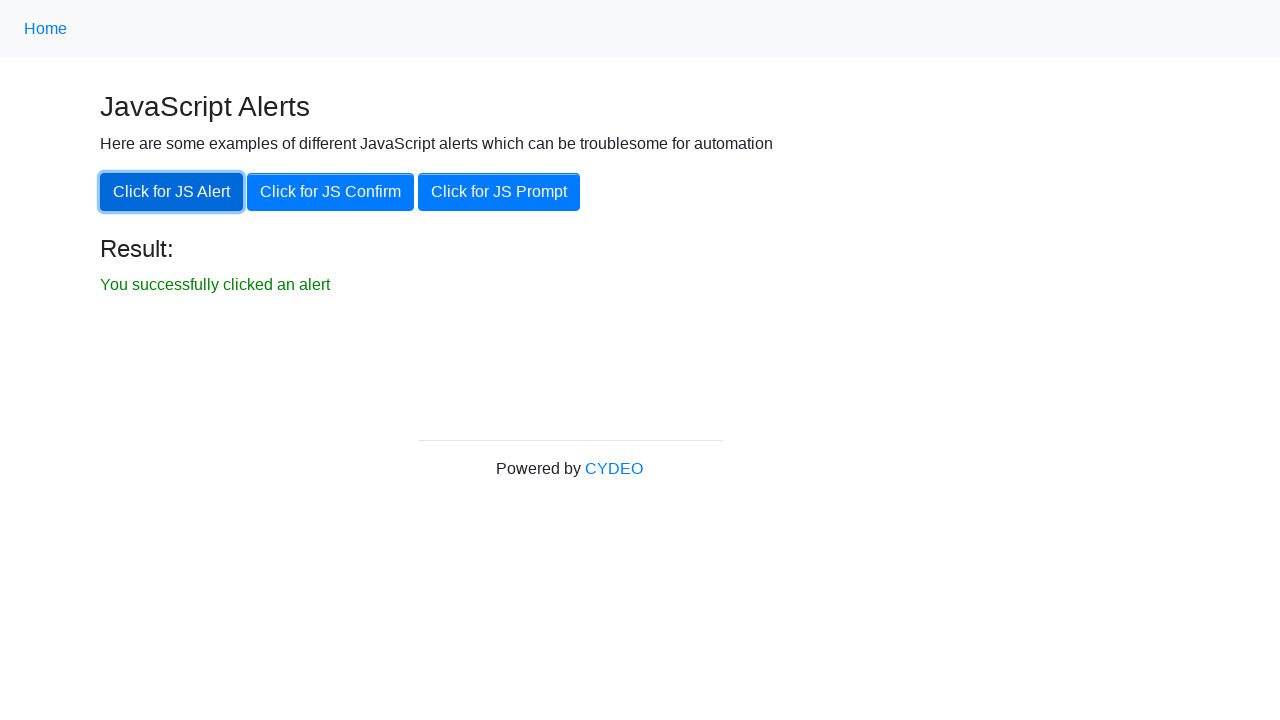

Waited 1000ms for alert processing
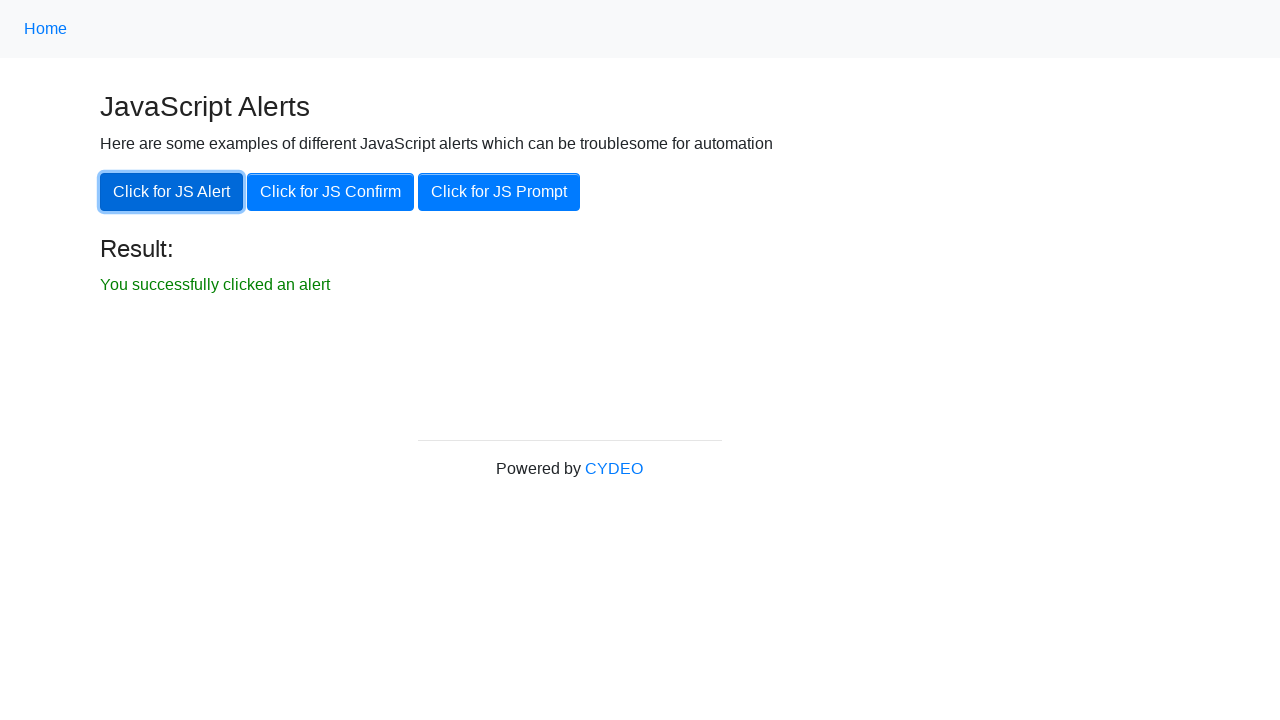

Result element became visible after accepting alert
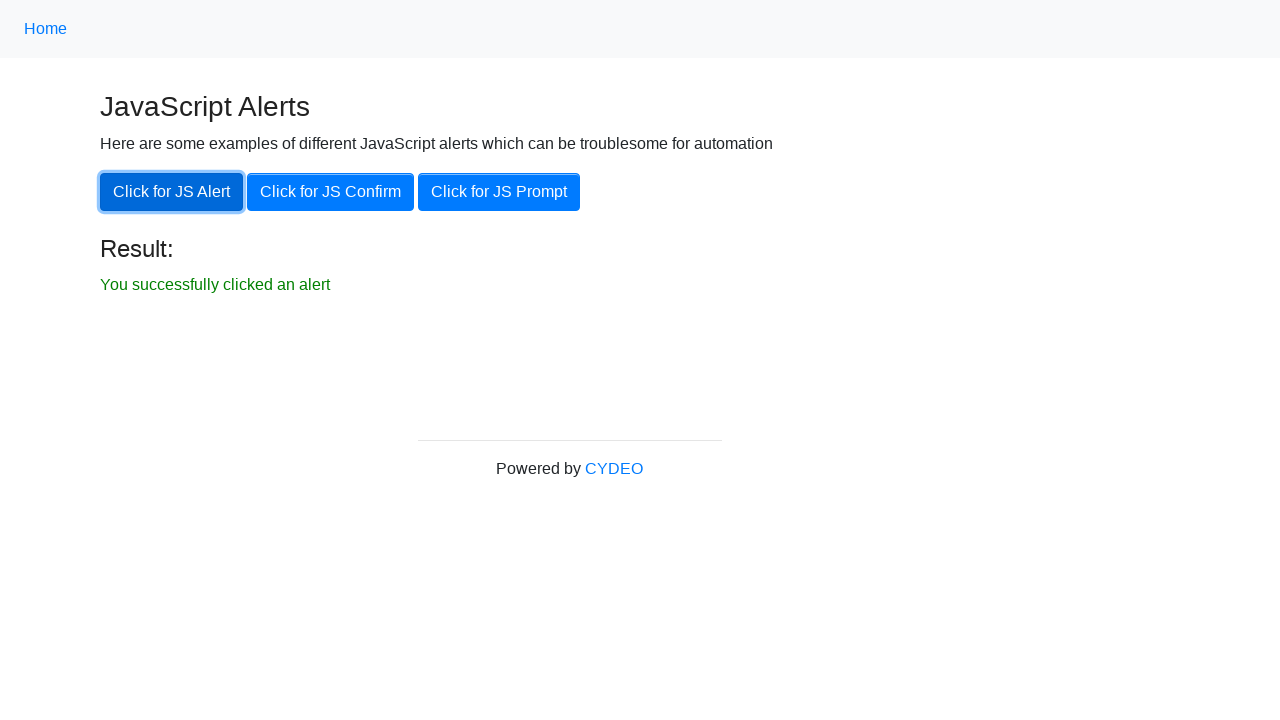

Verified success message: 'You successfully clicked an alert' is displayed
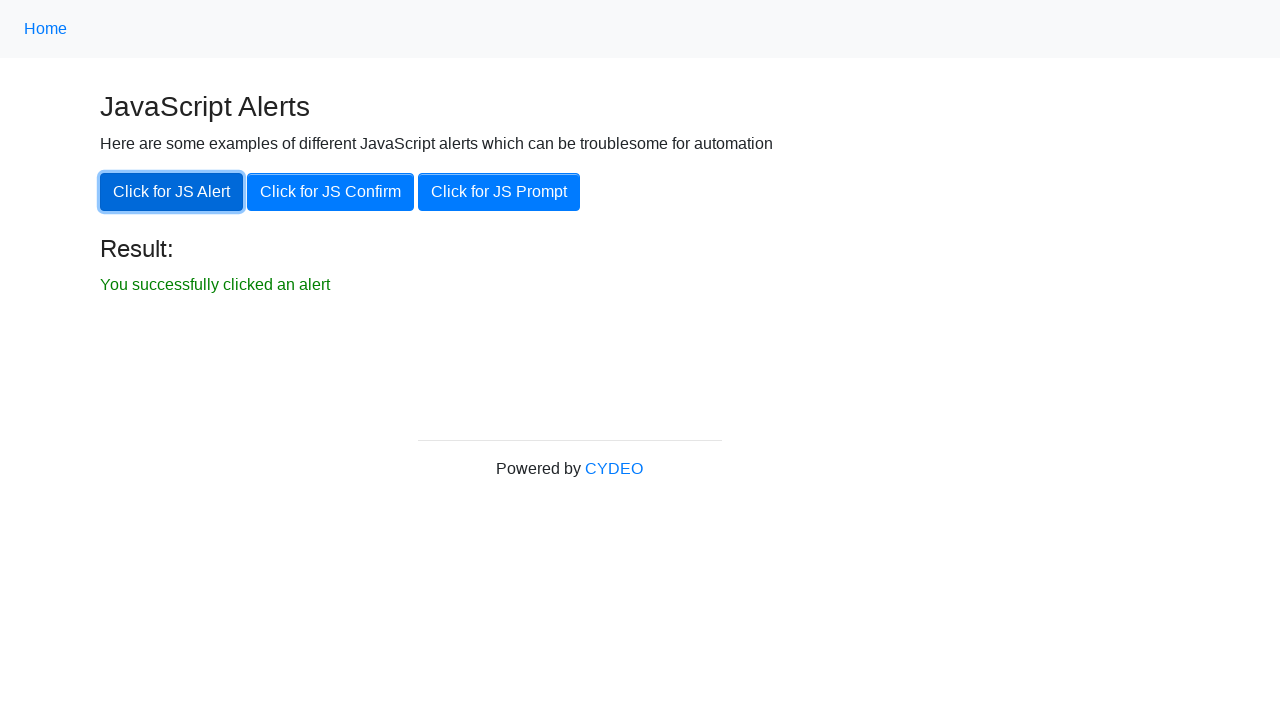

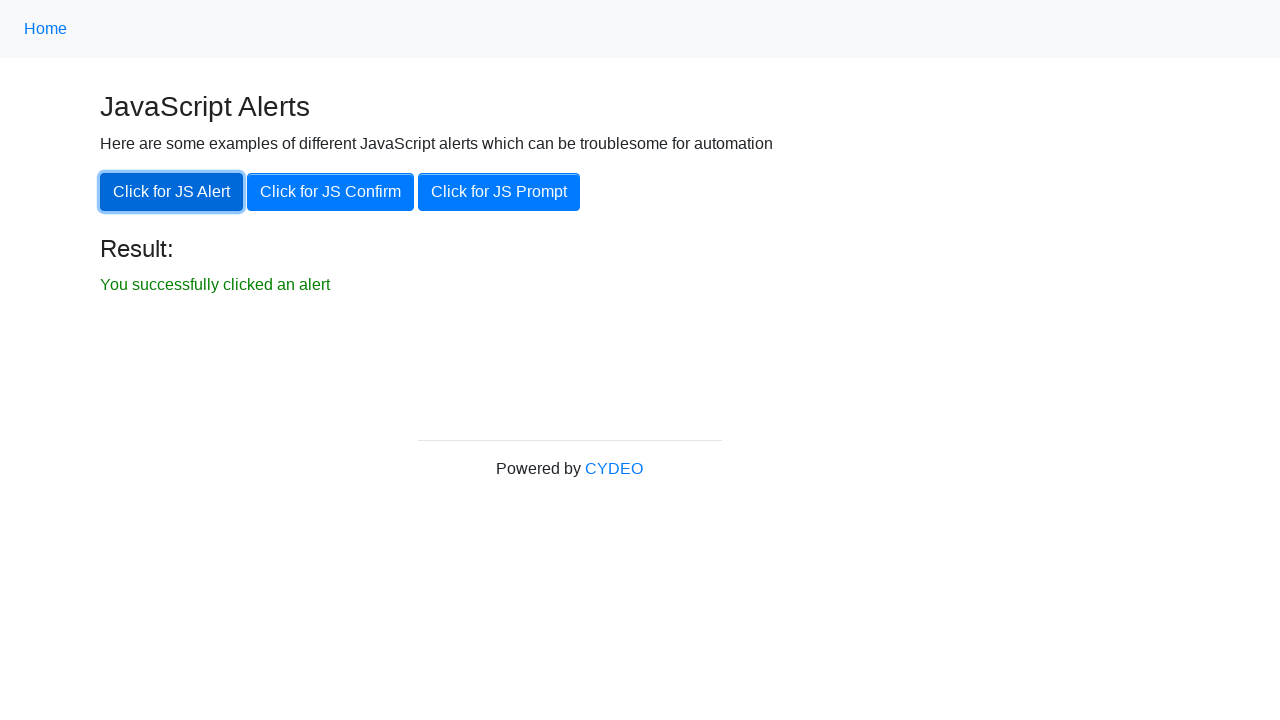